Tests that clicking the Reset link navigates to the reset page URL

Starting URL: https://cs1632.appspot.com//

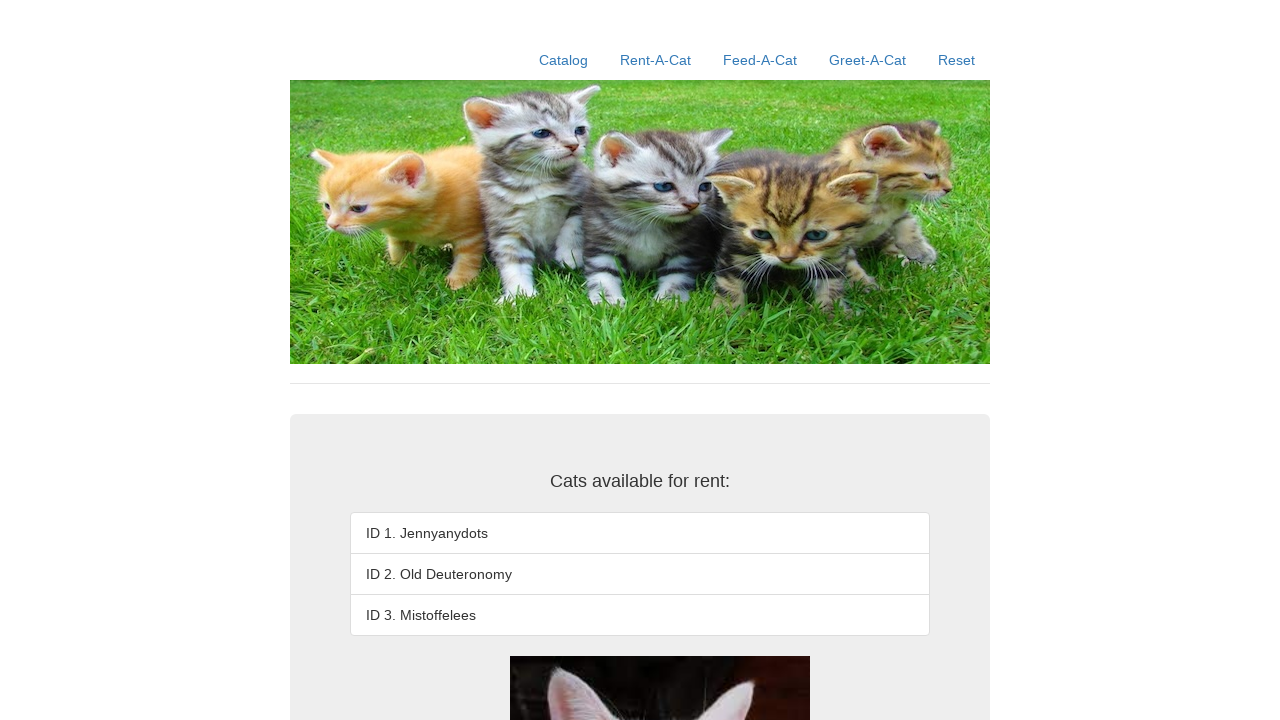

Set cookies to reset cat rental state (1=false, 2=false, 3=false)
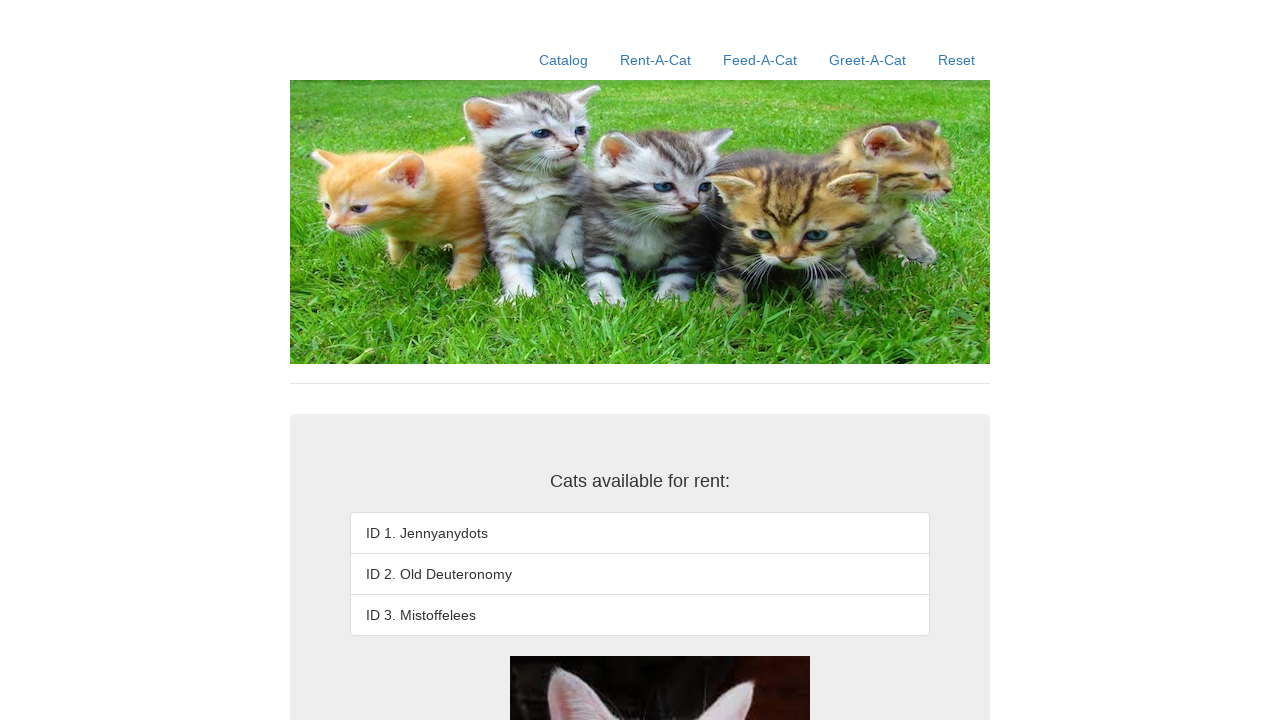

Clicked the Reset link at (956, 60) on a:text('Reset')
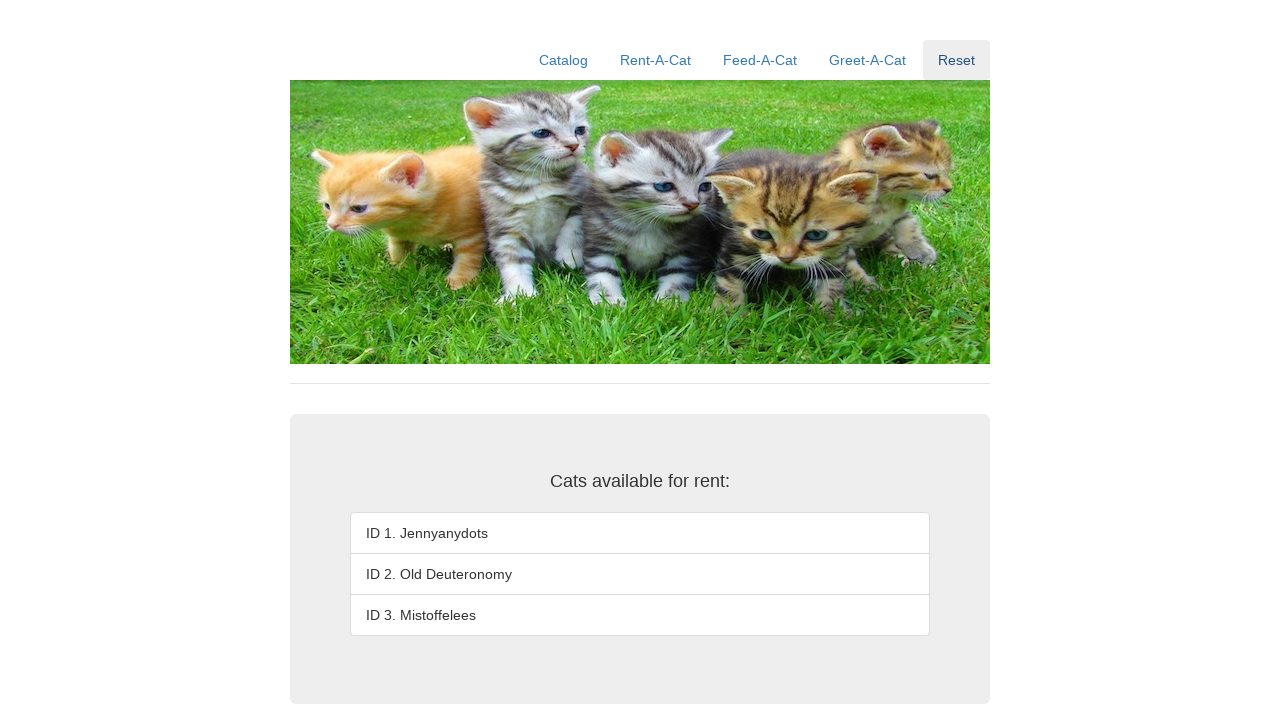

Verified navigation to reset page URL (https://cs1632.appspot.com/reset)
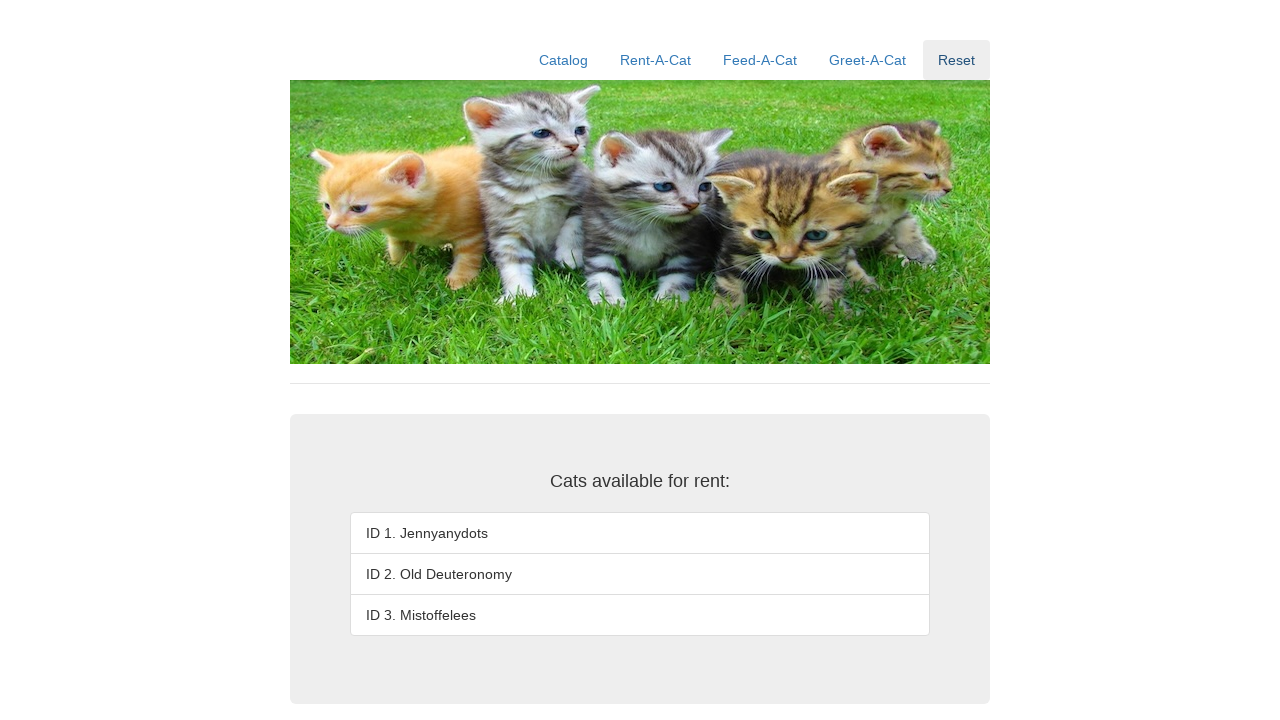

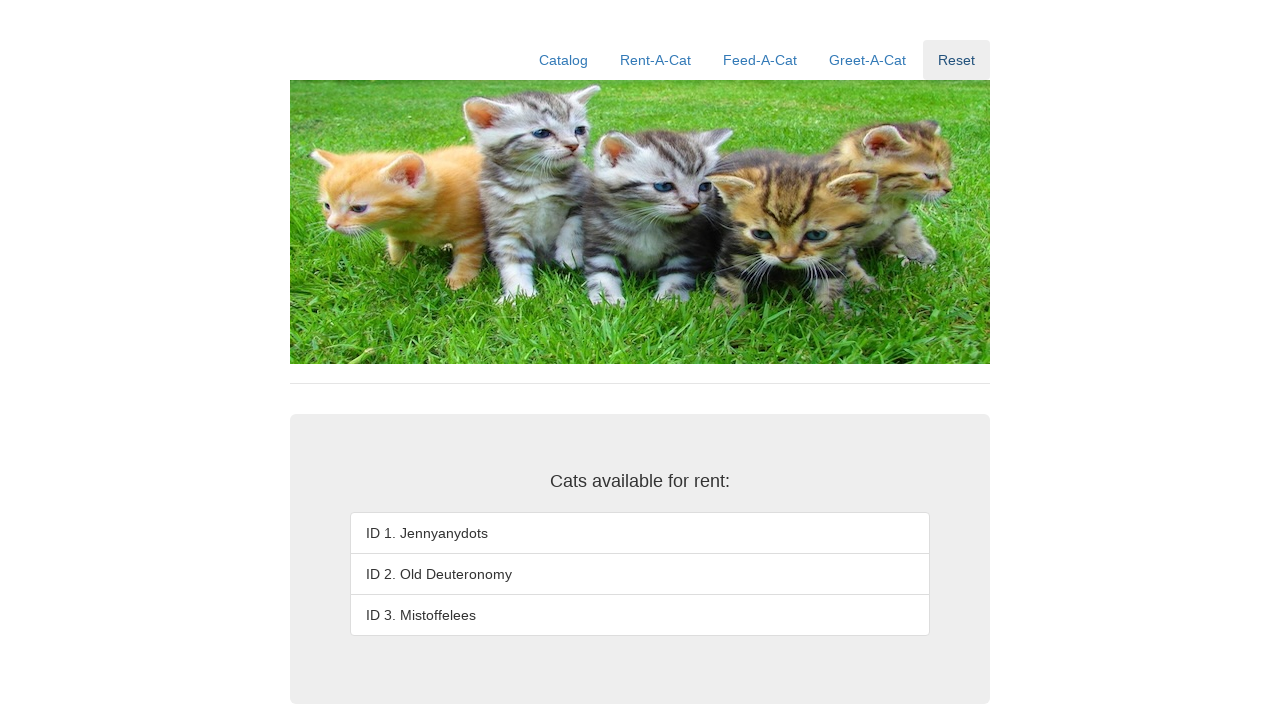